Tests auto-suggestive dropdown functionality by typing a partial country name, waiting for suggestions to appear, and selecting "India" from the dropdown options.

Starting URL: https://rahulshettyacademy.com/dropdownsPractise/

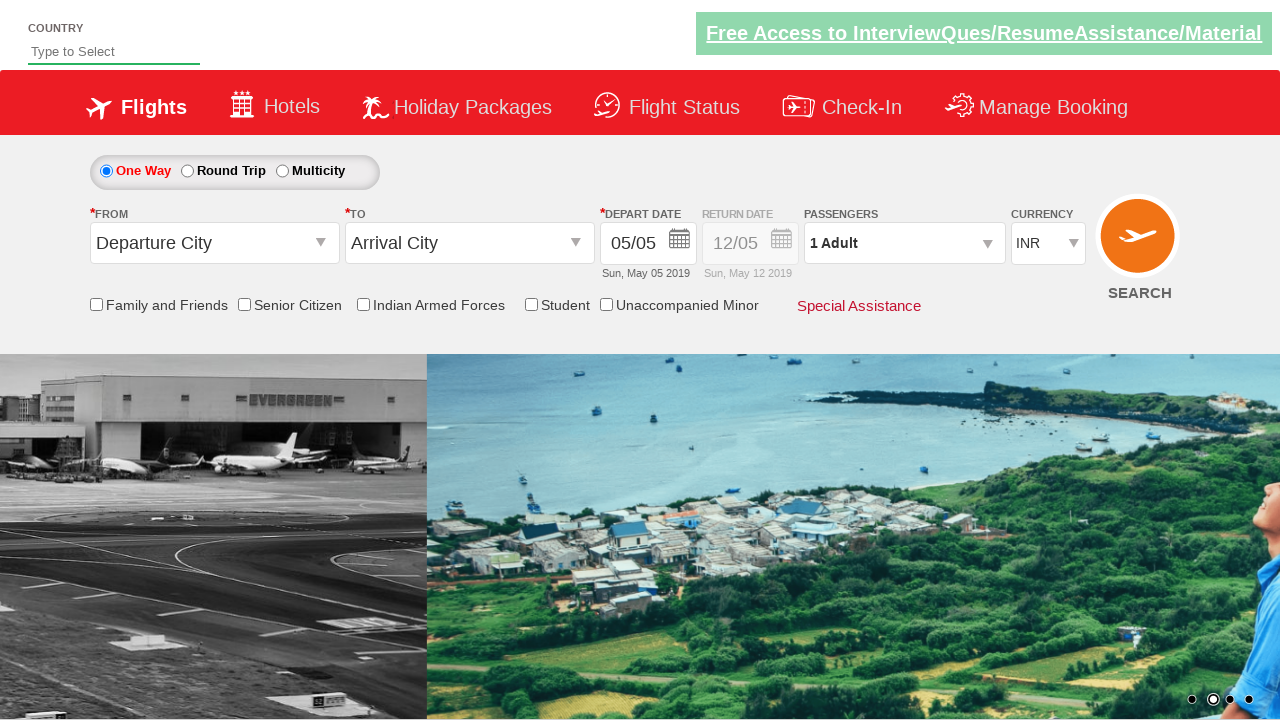

Filled auto-suggest field with 'ind' on #autosuggest
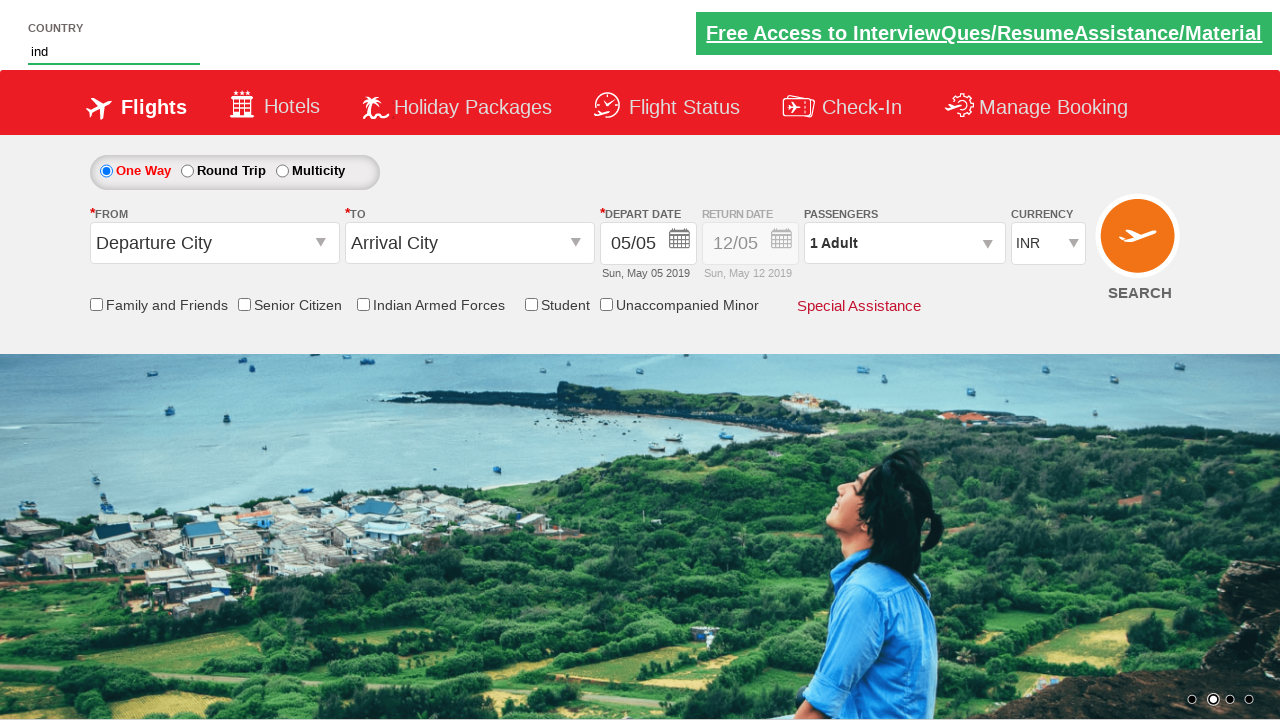

Auto-suggestive dropdown appeared with suggestions
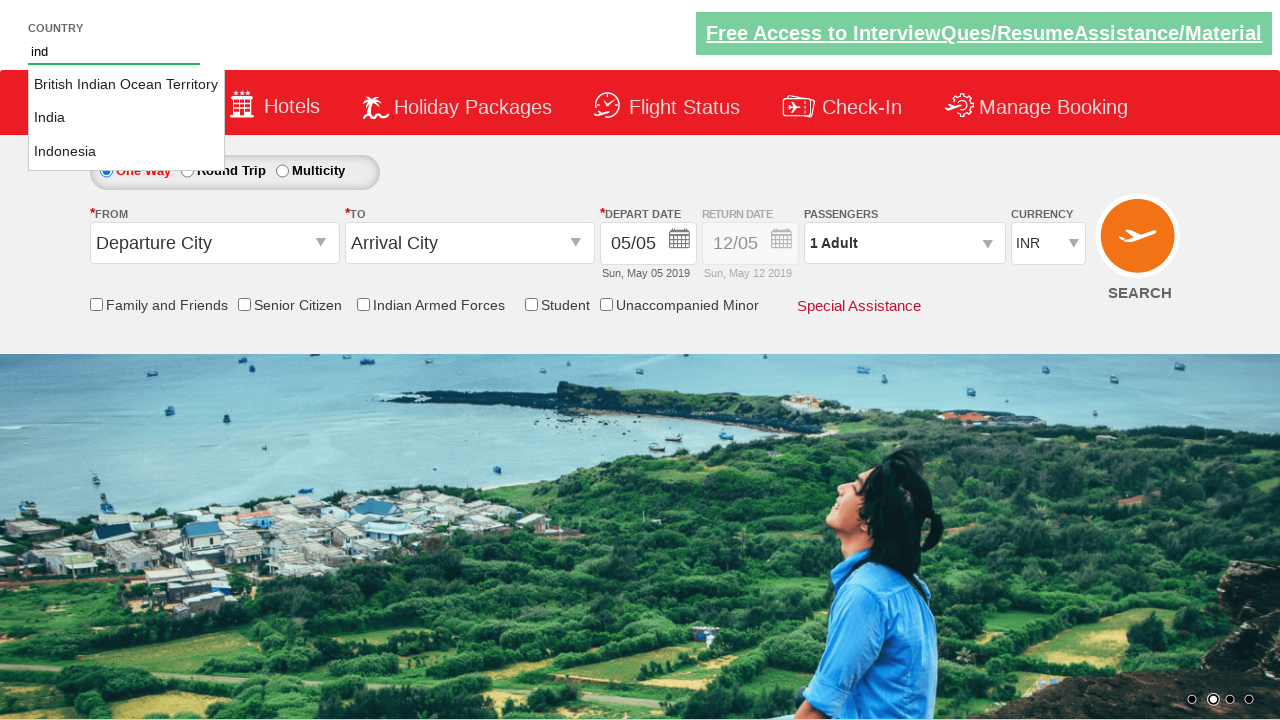

Selected 'India' from the dropdown suggestions at (126, 118) on li.ui-menu-item a >> nth=1
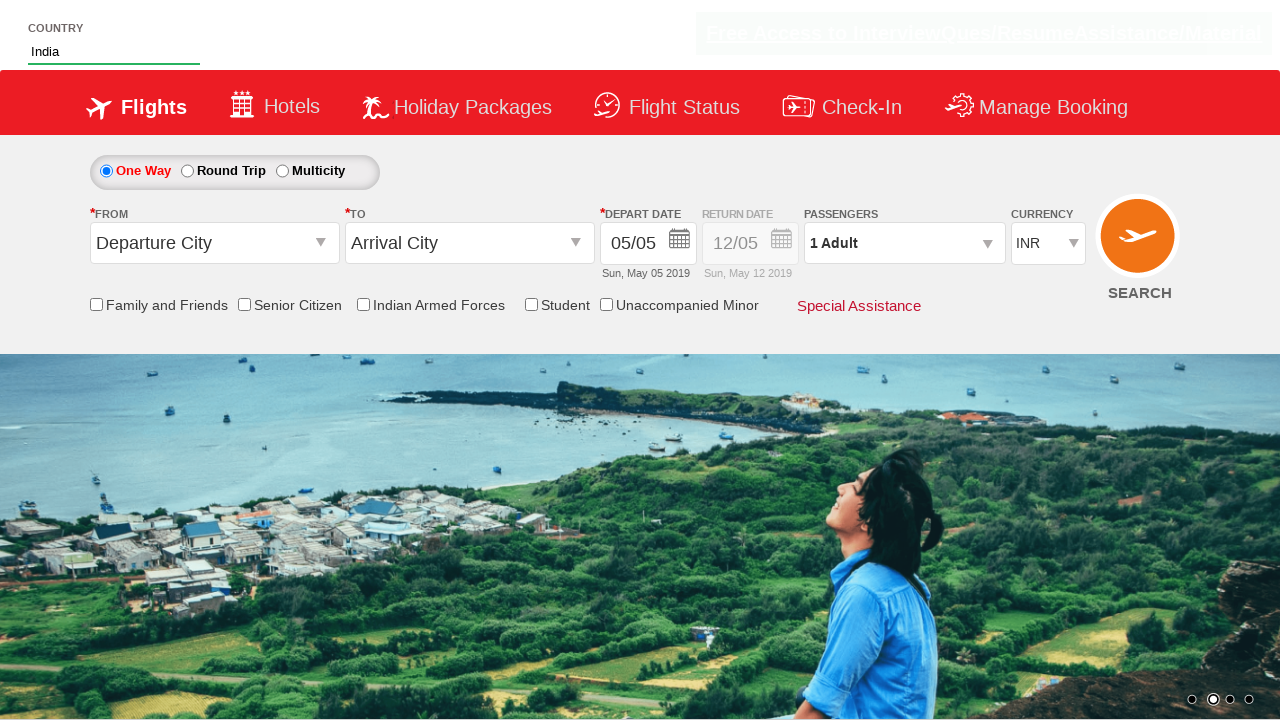

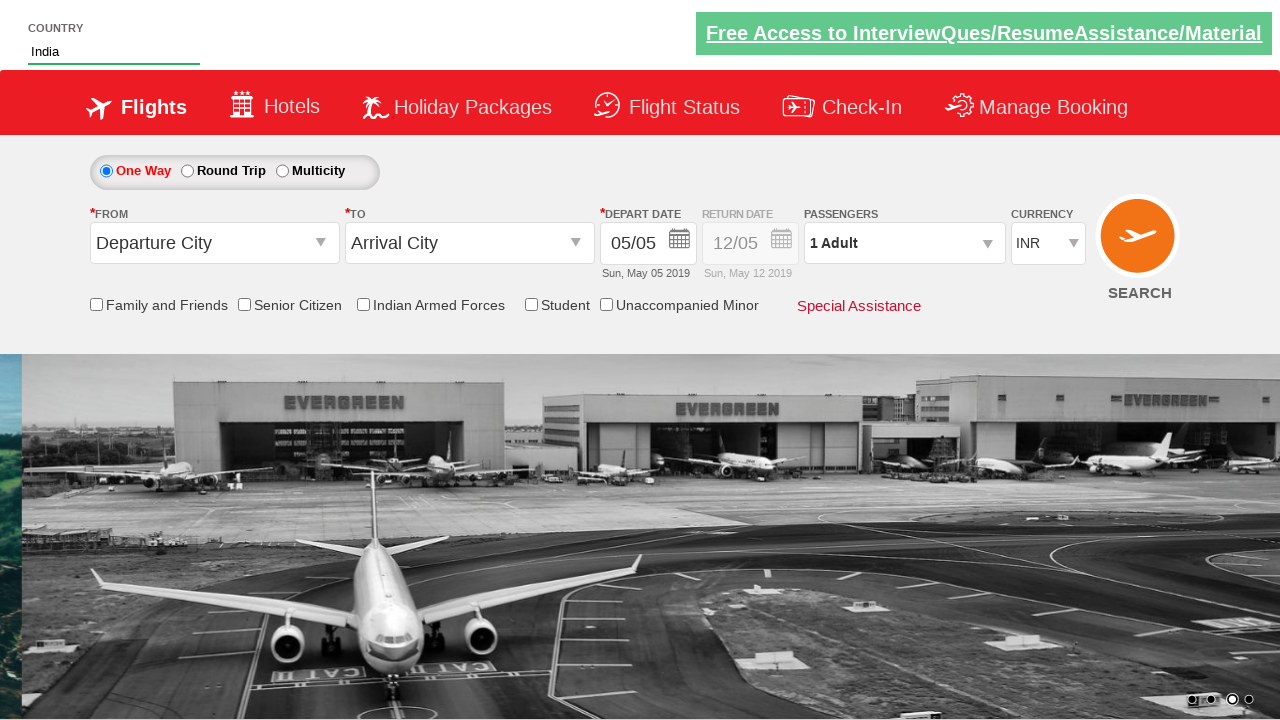